Tests navigation to "Клуб" (Club) menu and clicking on "Книжные обзоры" (Book reviews)

Starting URL: https://www.labirint.ru

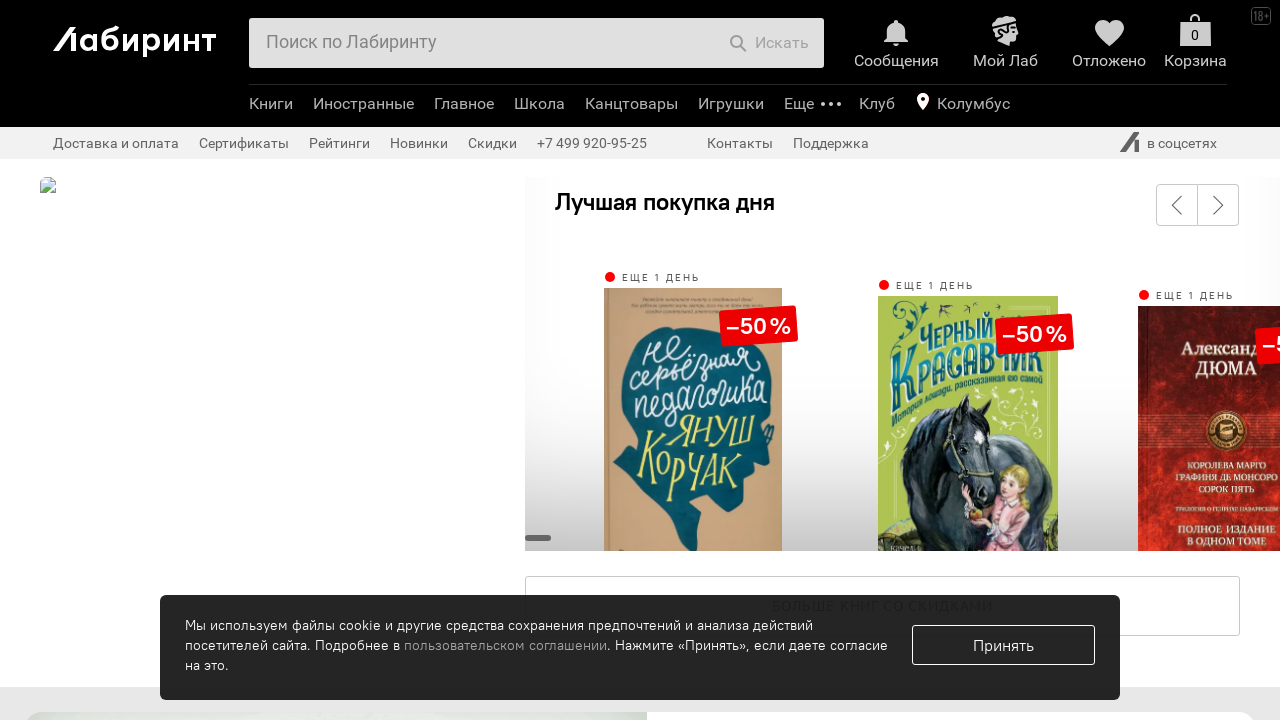

Clicked on 'Клуб' (Club) menu item at (877, 106) on li.b-header-b-menu-e-list-item.b-toggle.analytics-click-js[data-event-content="К
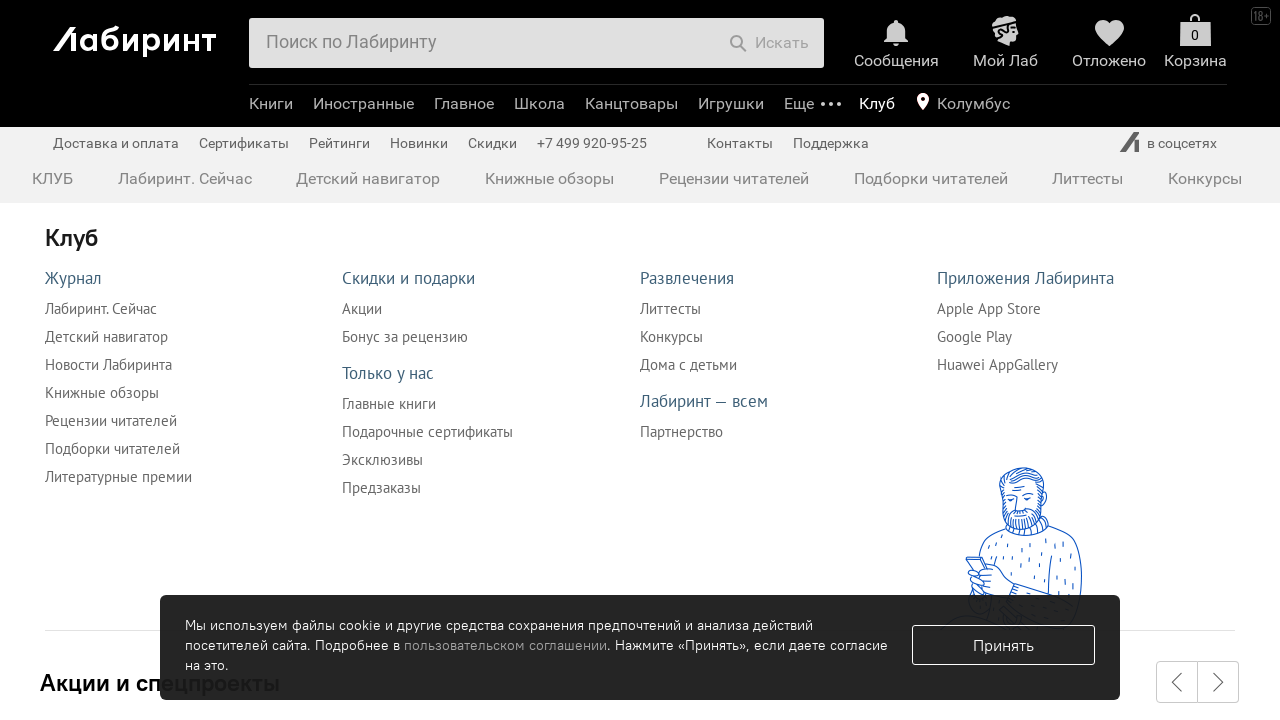

Waited for dropdown menu to load
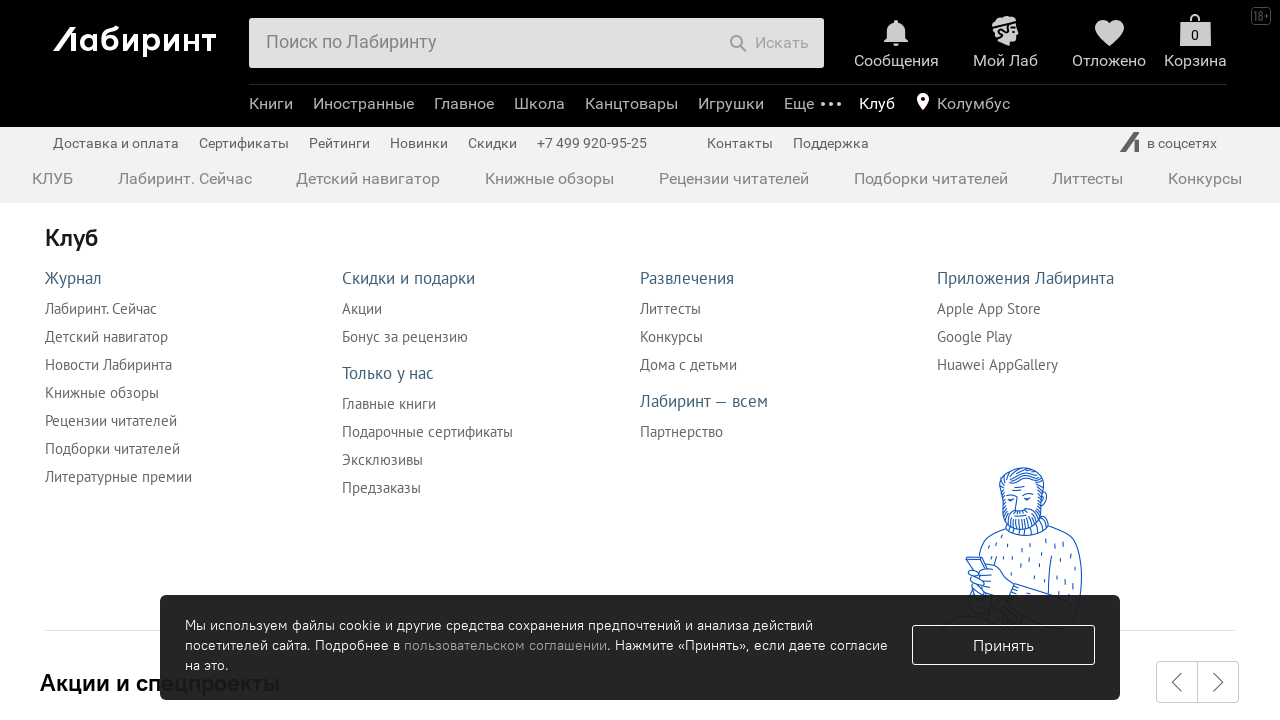

Clicked on 'Книжные обзоры' (Book reviews) link at (550, 178) on a.mm-link.mm-link-big.mm-link-big-m-sub[href="/news/books/"]
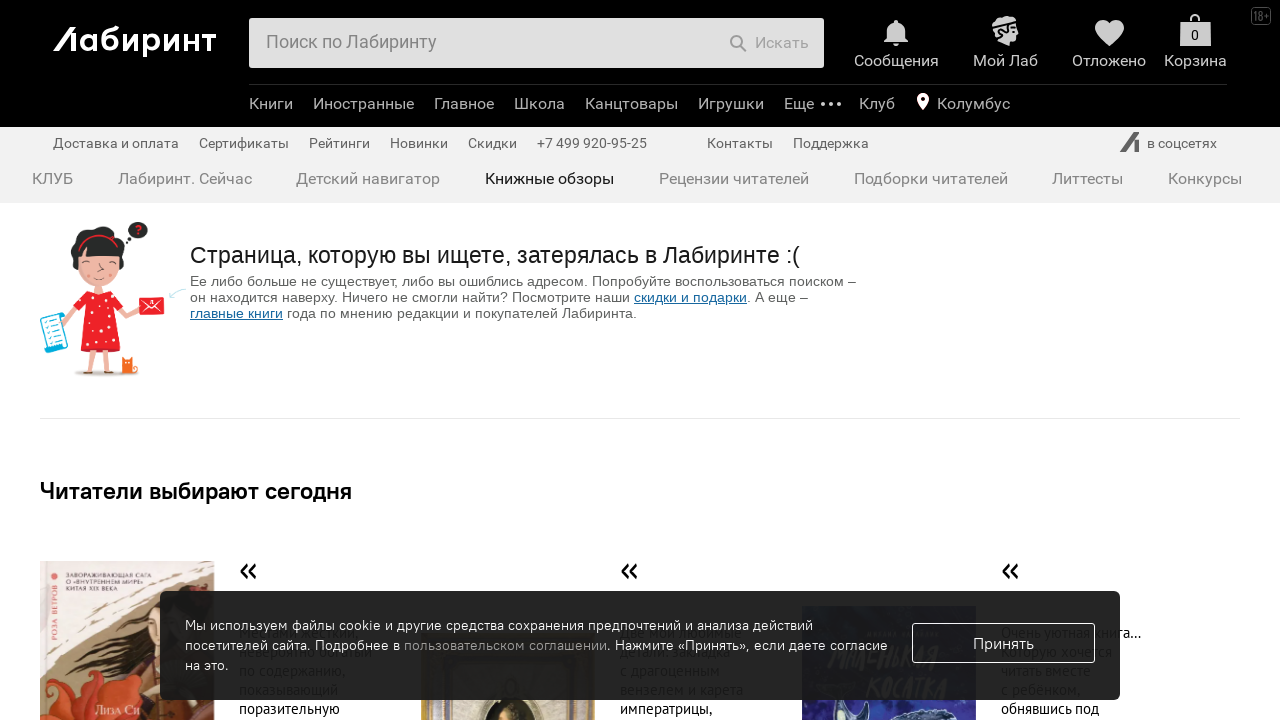

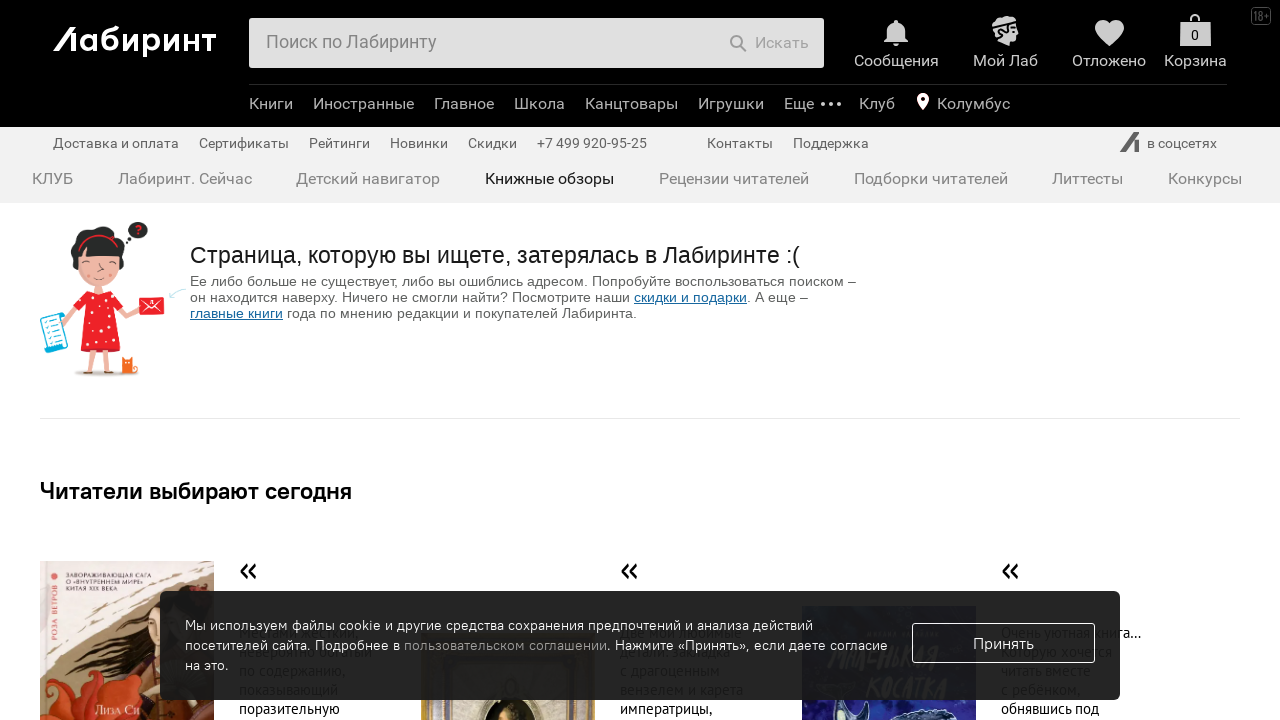